Tests that the form accepts decimal age values by submitting with age 10.5

Starting URL: https://davi-vert.vercel.app/index.html

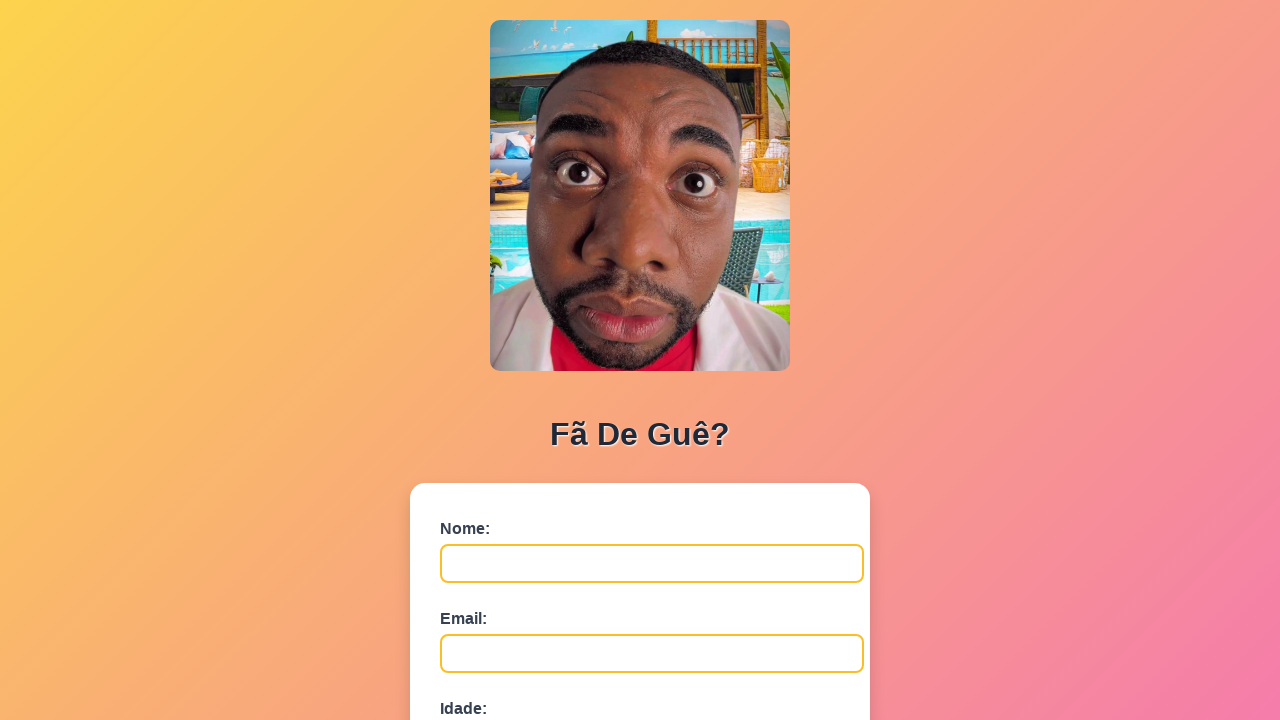

Cleared localStorage
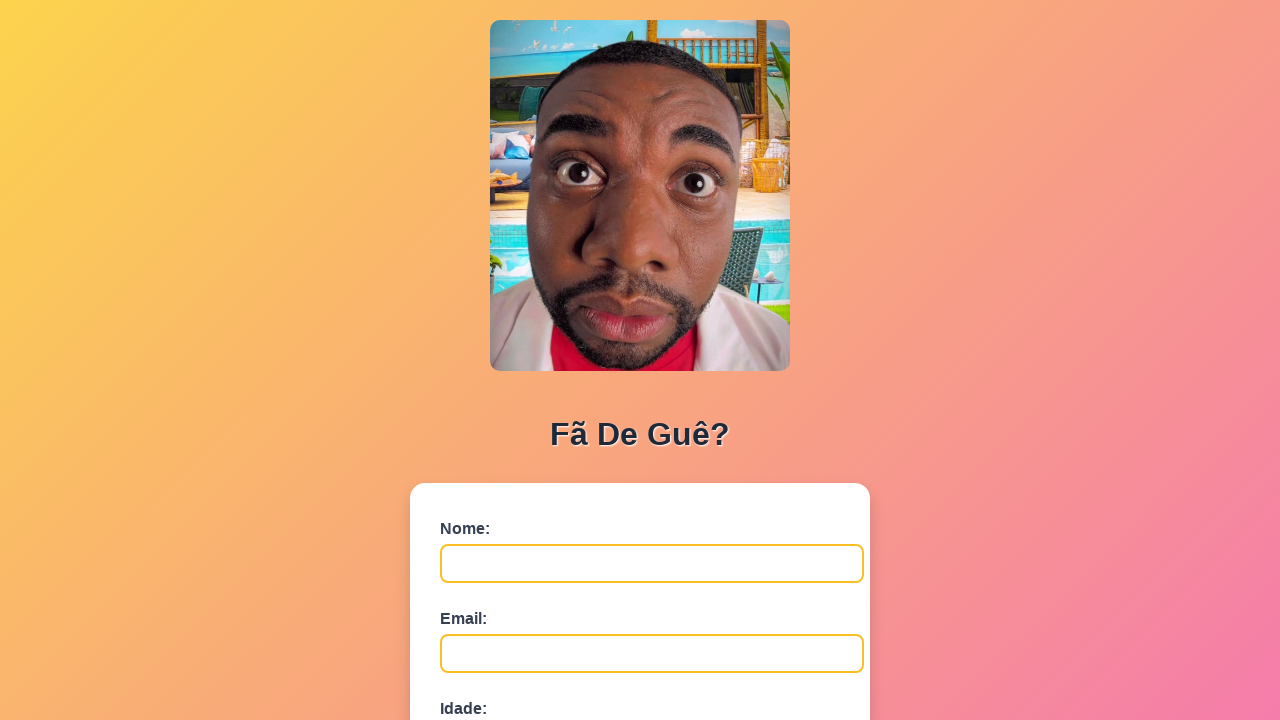

Filled nome field with 'Sophia Williams' on #nome
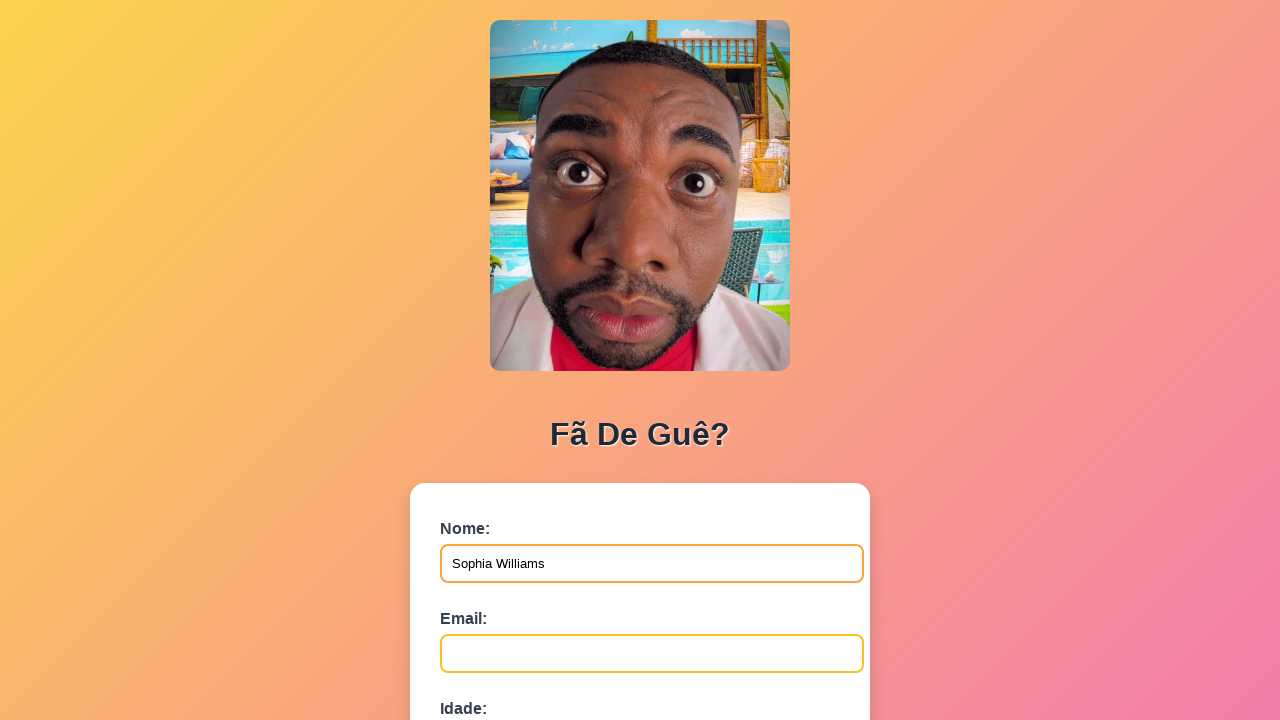

Filled email field with 'sophia.w@mailtest.com' on #email
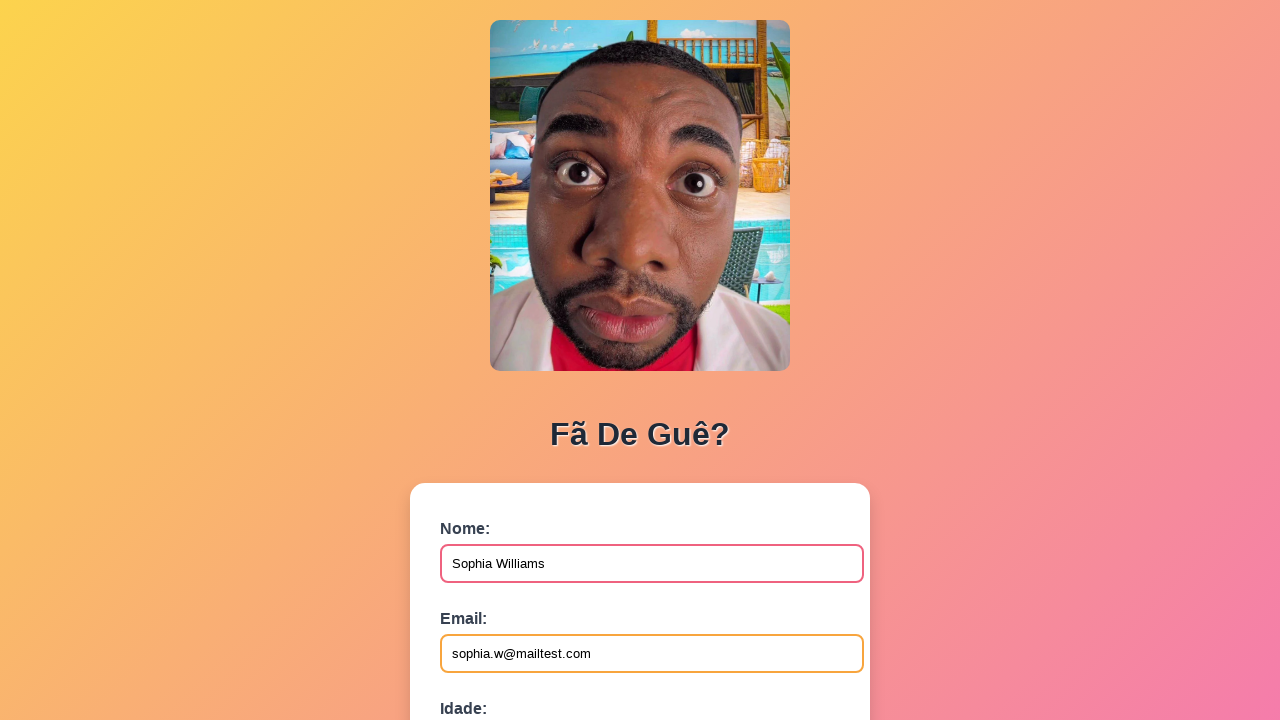

Filled idade field with decimal value '10.5' on #idade
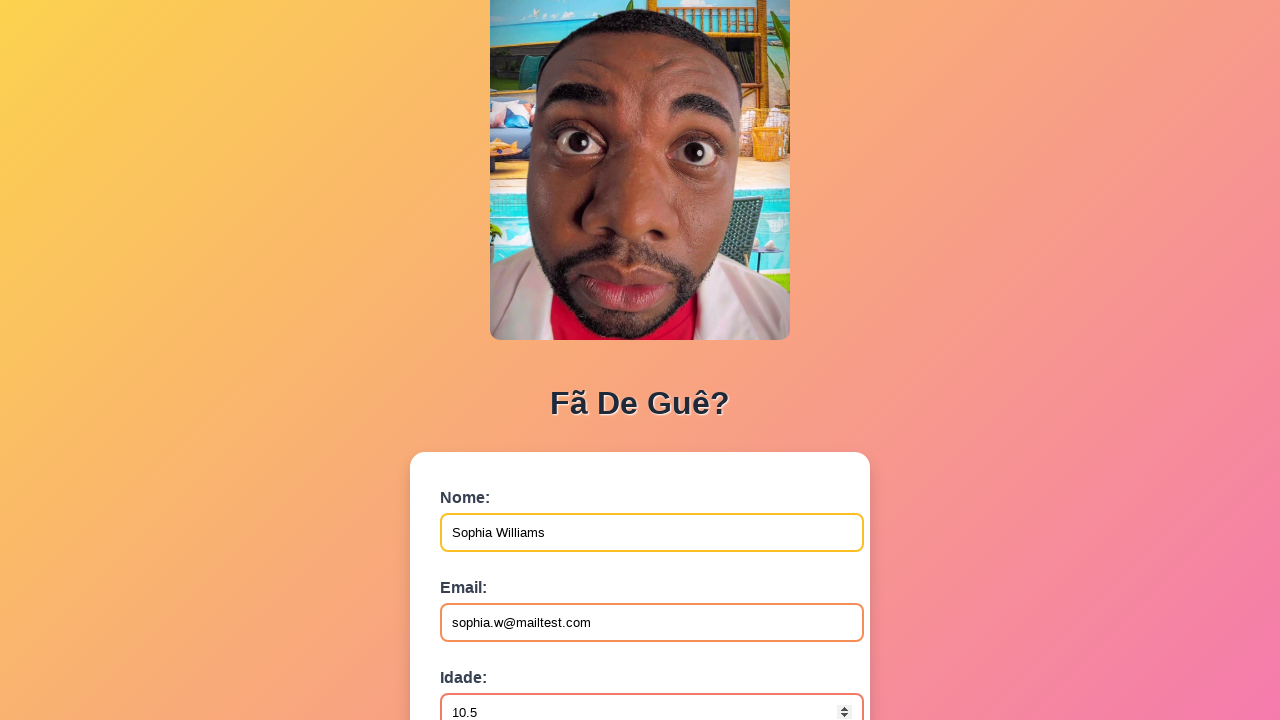

Clicked submit button to submit the form at (490, 569) on button[type='submit']
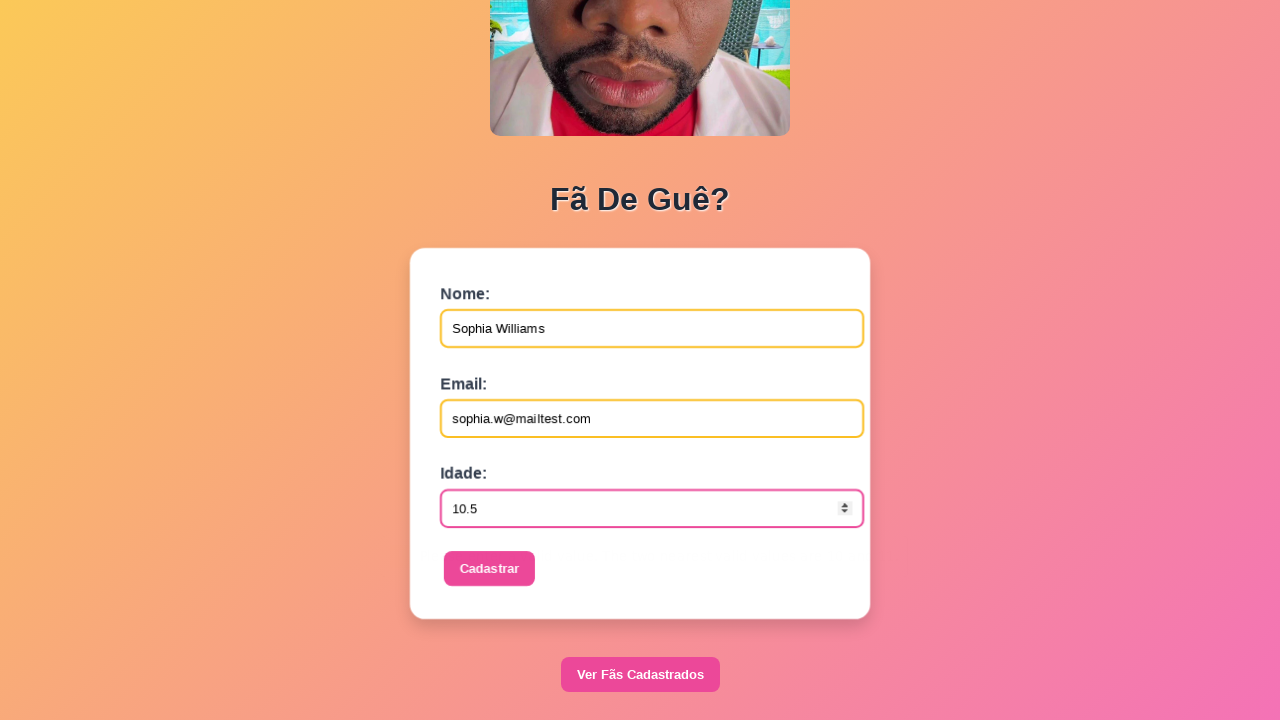

Waited 500ms for alert to appear
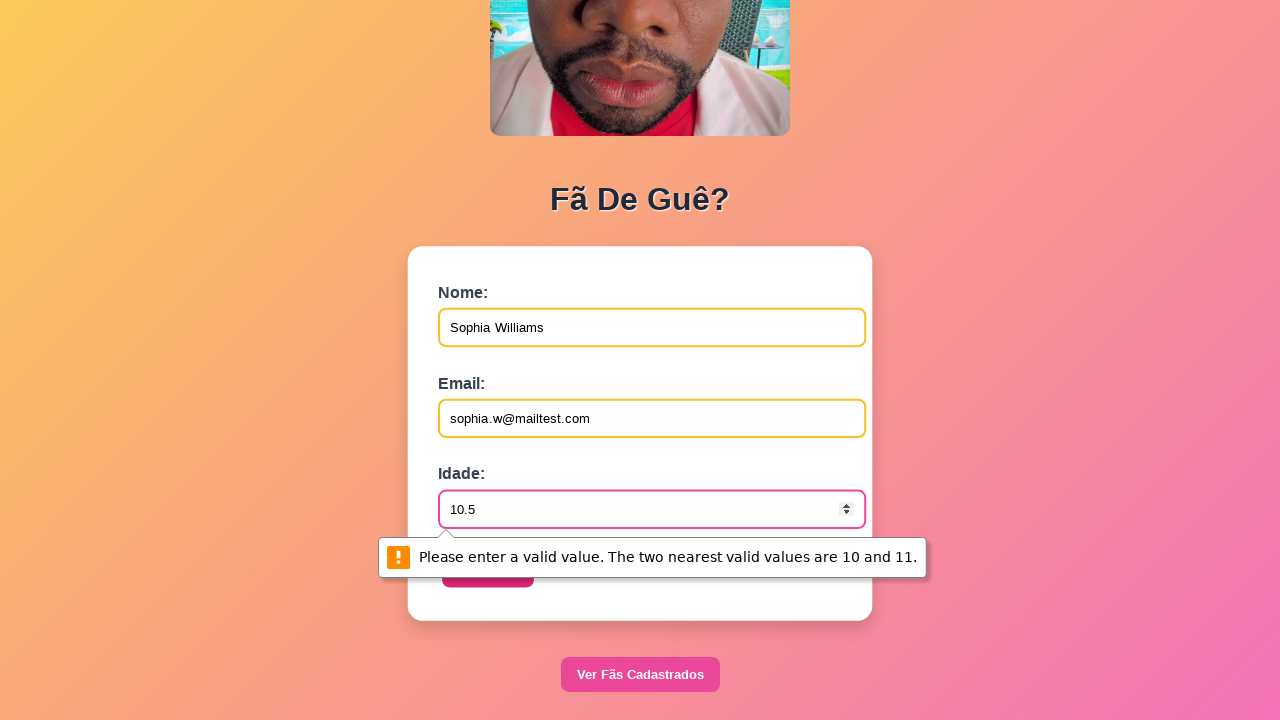

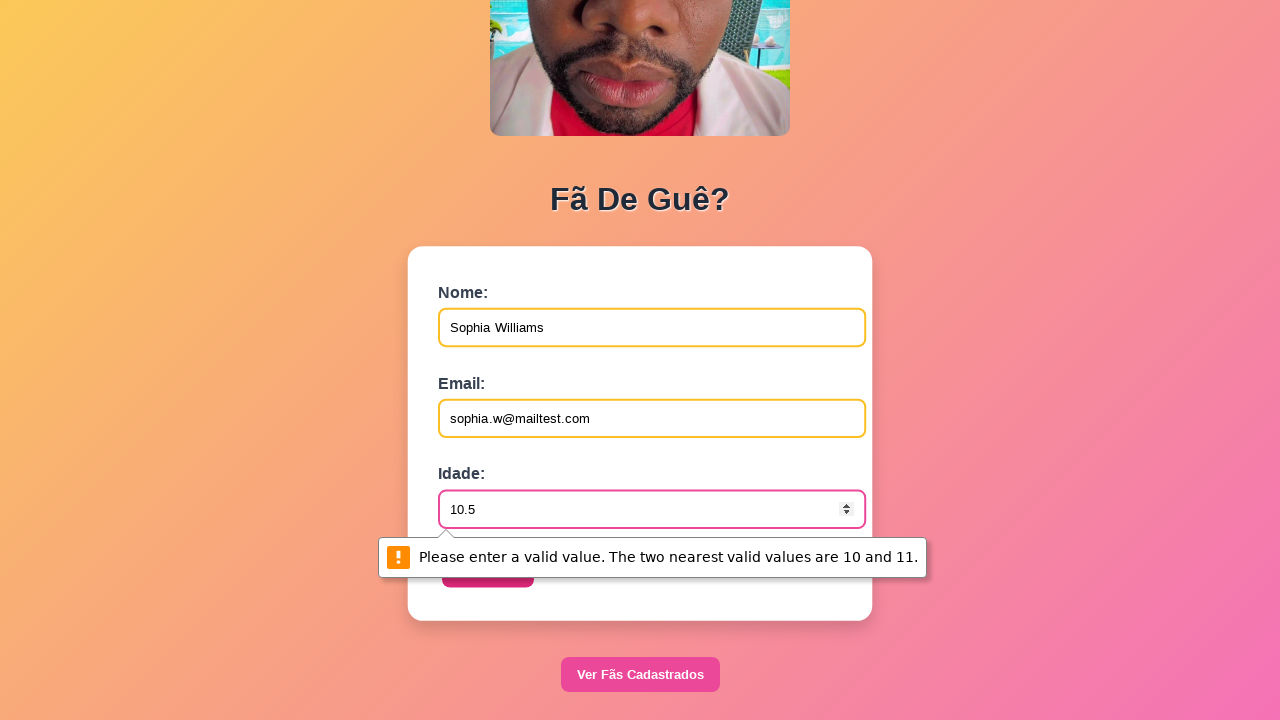